Tests JavaScript confirm alert functionality by triggering a confirmation dialog and accepting it

Starting URL: https://v1.training-support.net/selenium/javascript-alerts

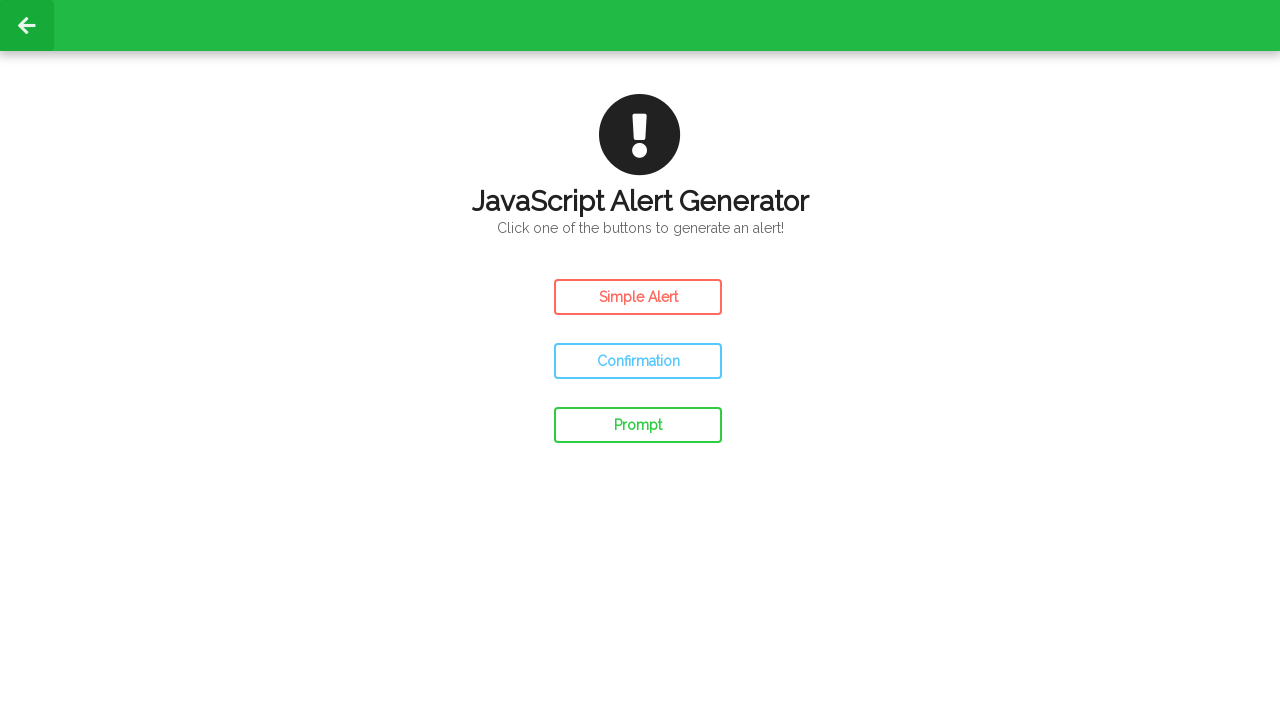

Clicked confirm button to trigger JavaScript confirmation dialog at (638, 361) on #confirm
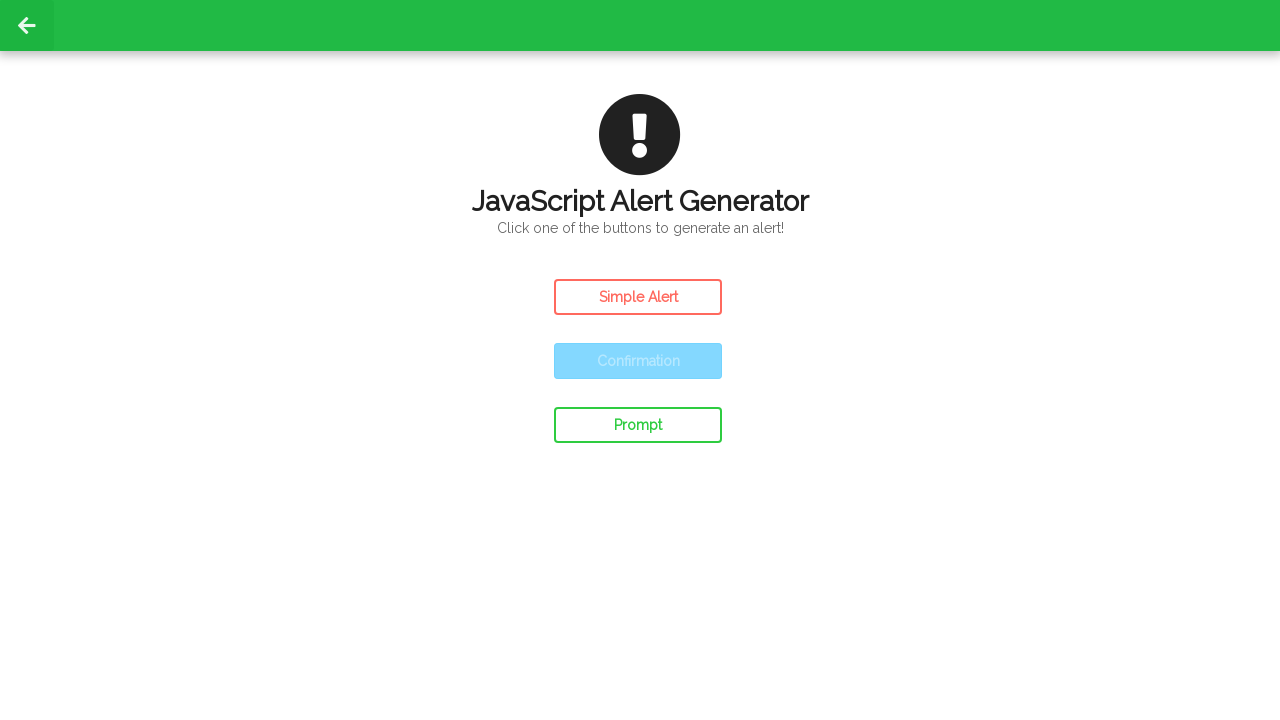

Set up dialog handler to automatically accept confirmation alerts
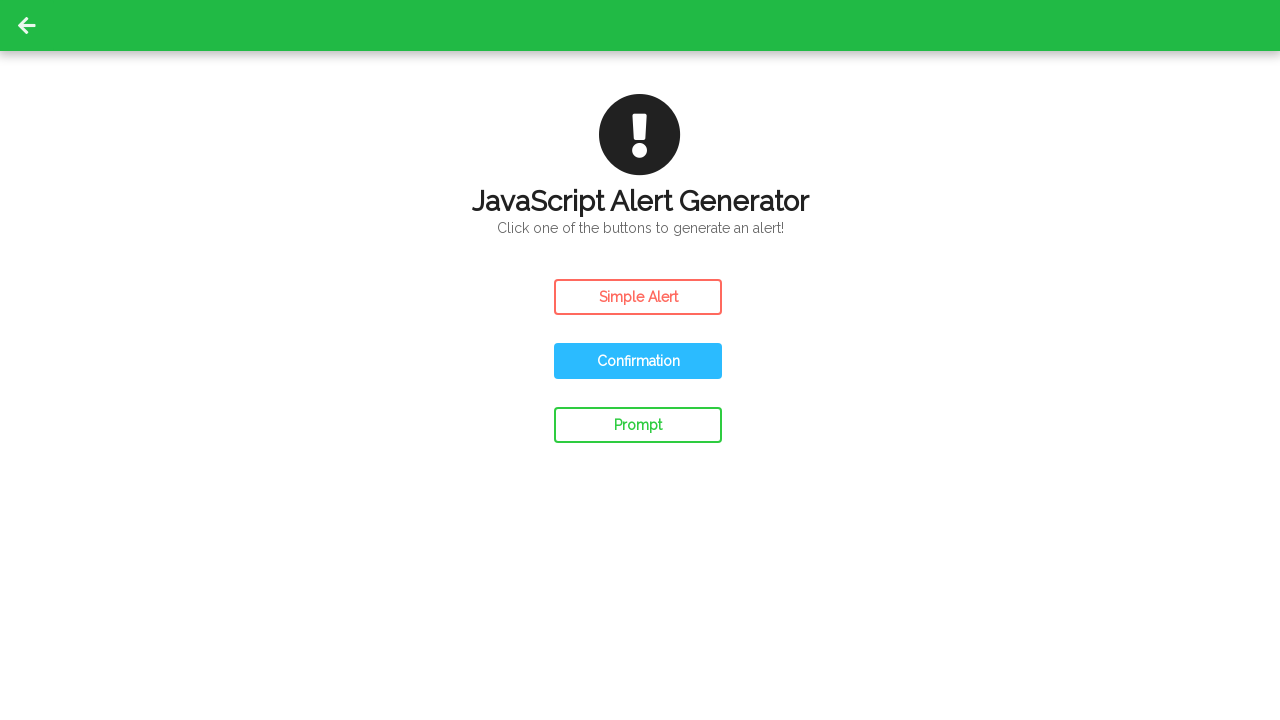

Re-clicked confirm button with dialog handler in place to trigger and accept confirmation dialog at (638, 361) on #confirm
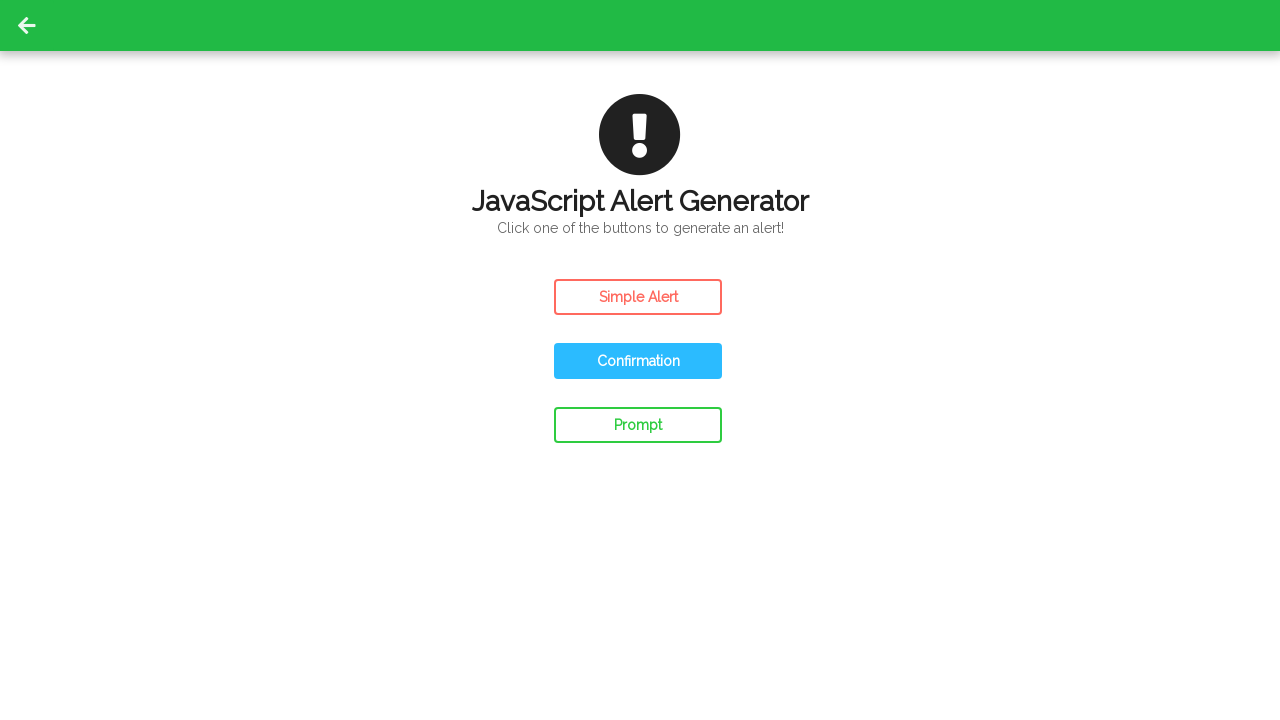

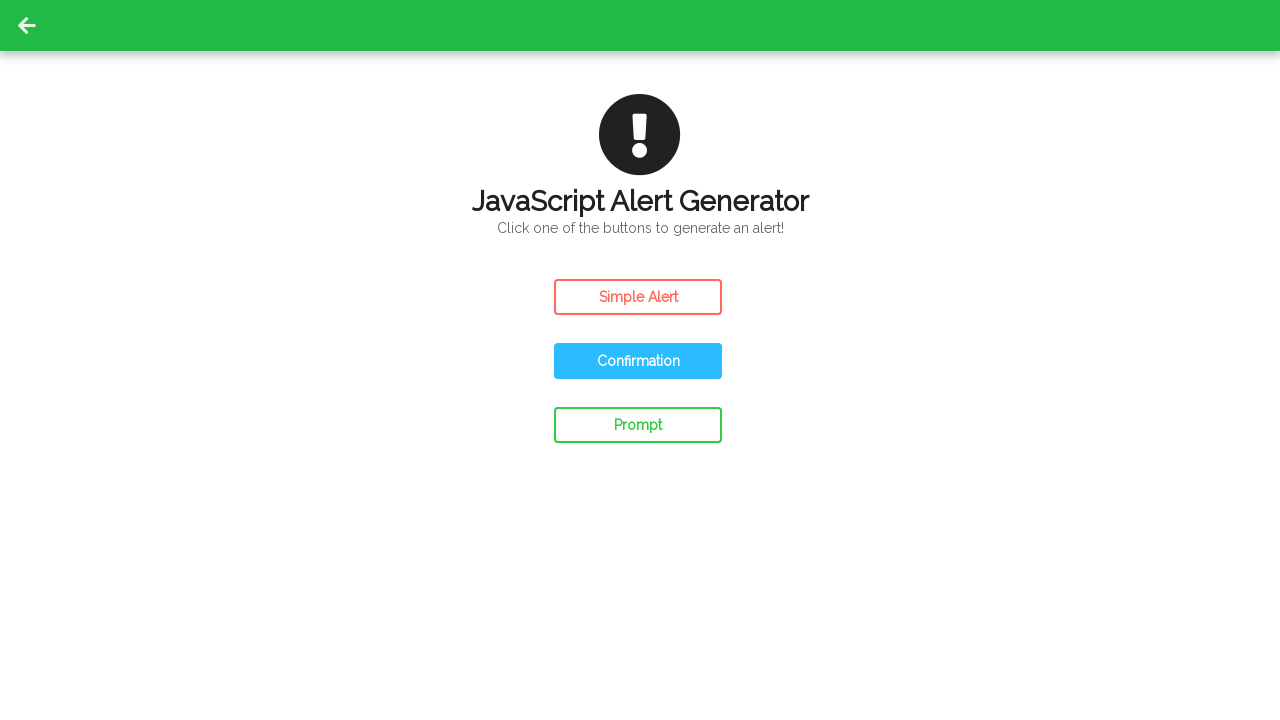